Navigates to Rahul Shetty Academy website and verifies the page loads by checking the title and URL are accessible.

Starting URL: https://rahulshettyacademy.com

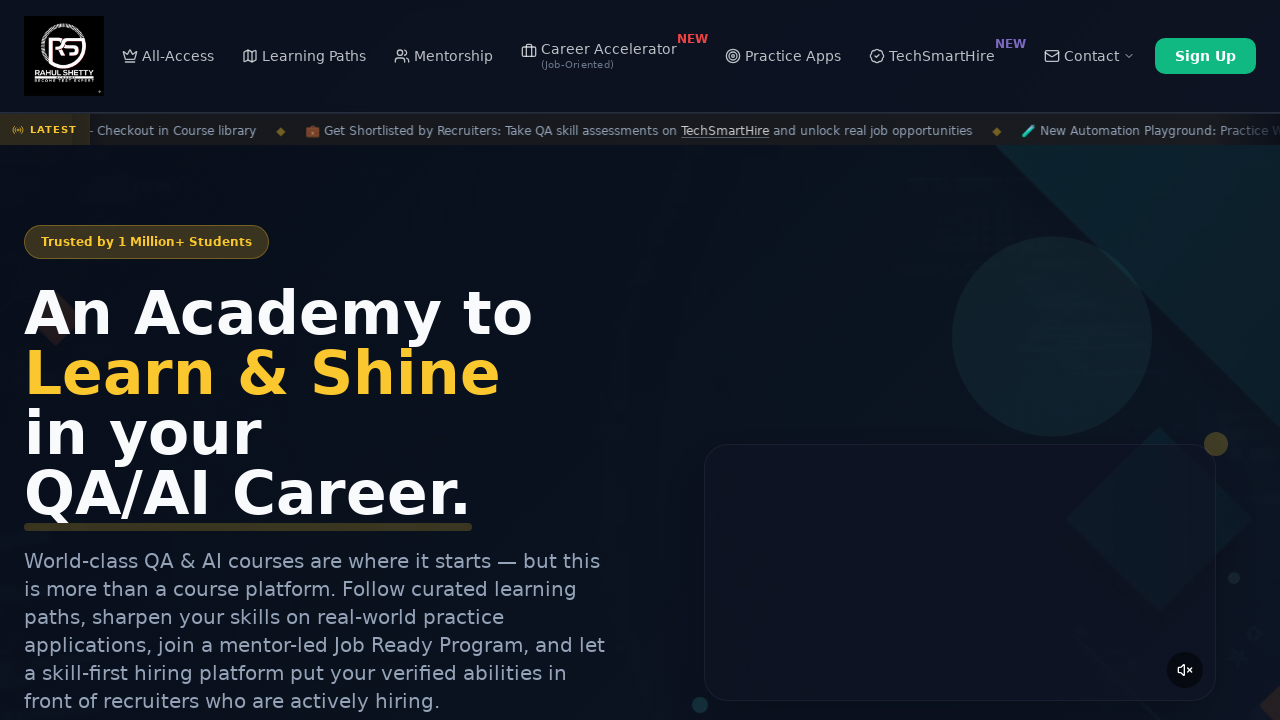

Page loaded - DOM content fully rendered
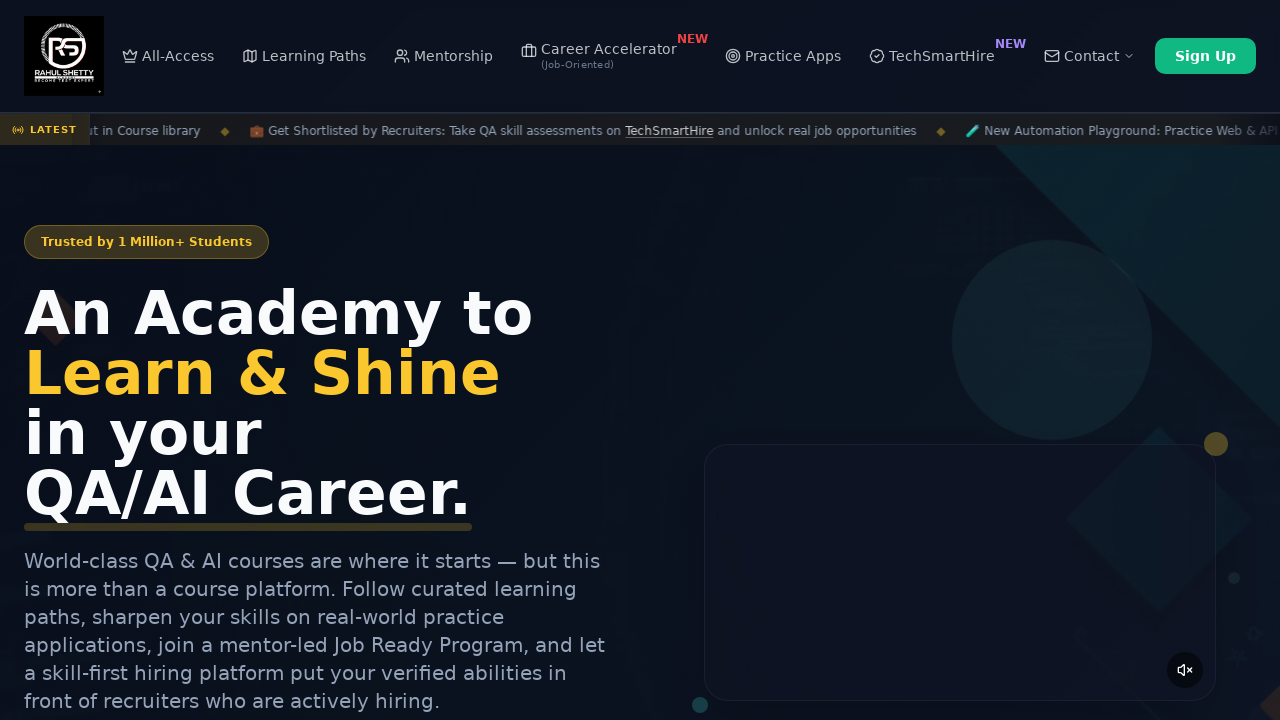

Verified page title exists
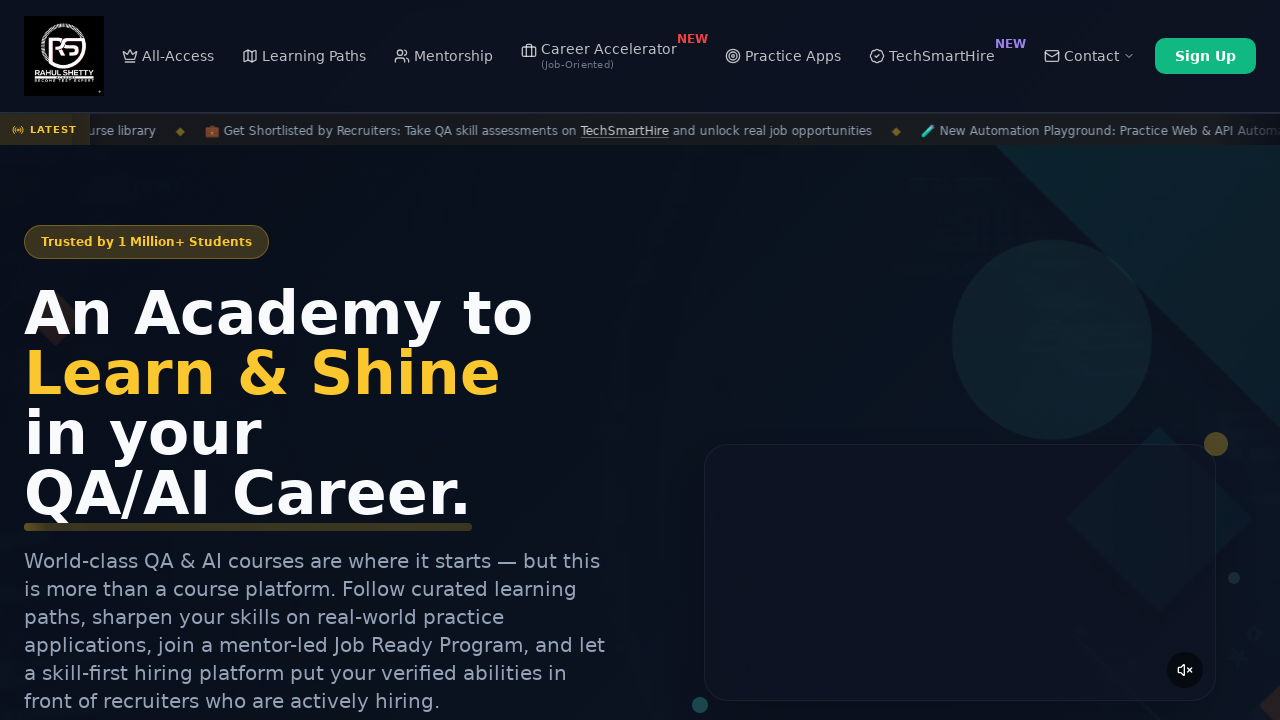

Verified URL contains 'rahulshettyacademy.com'
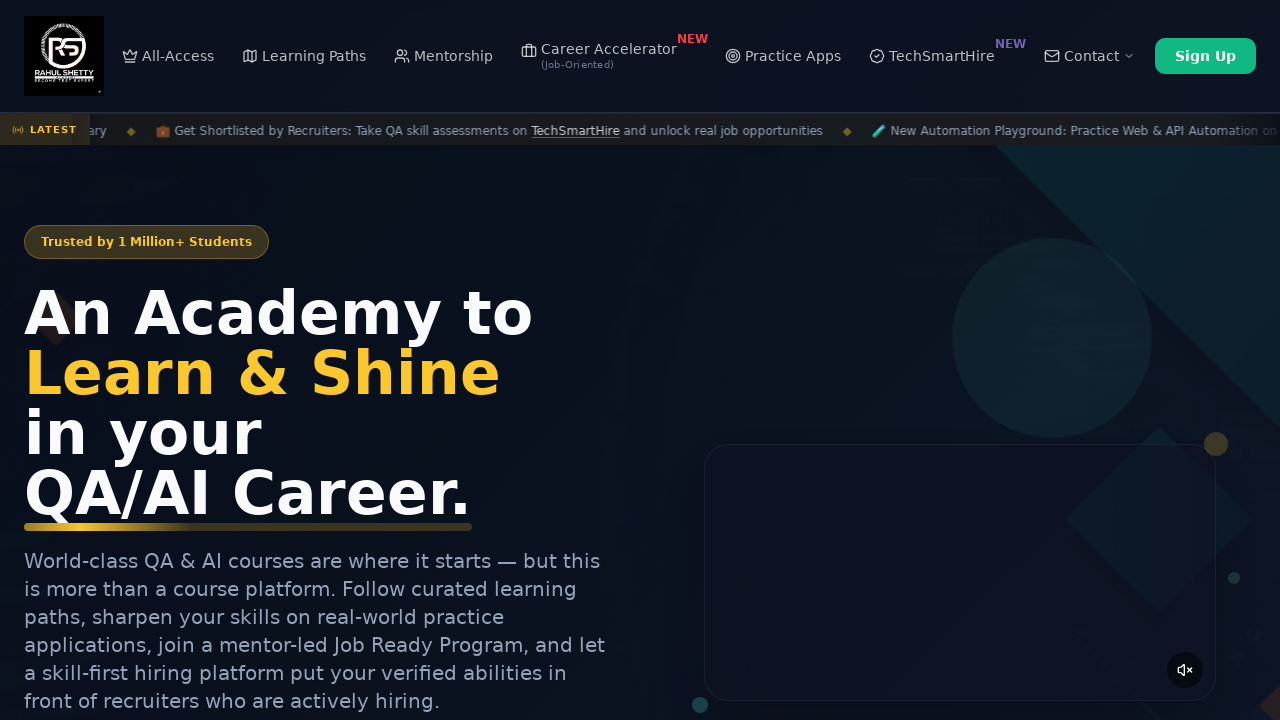

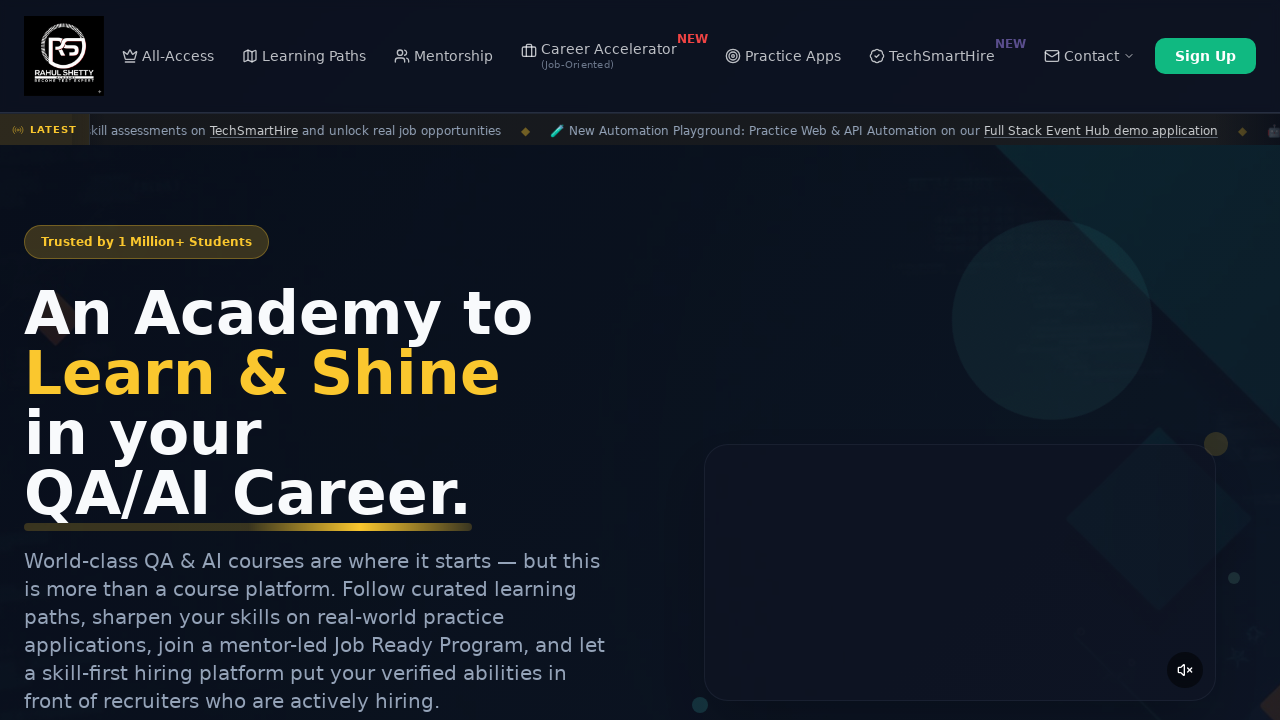